Tests browser navigation functionality by visiting otto.de and wisequarter.com, verifying page titles and URLs contain expected text, then testing back/forward/refresh navigation controls.

Starting URL: https://www.otto.de

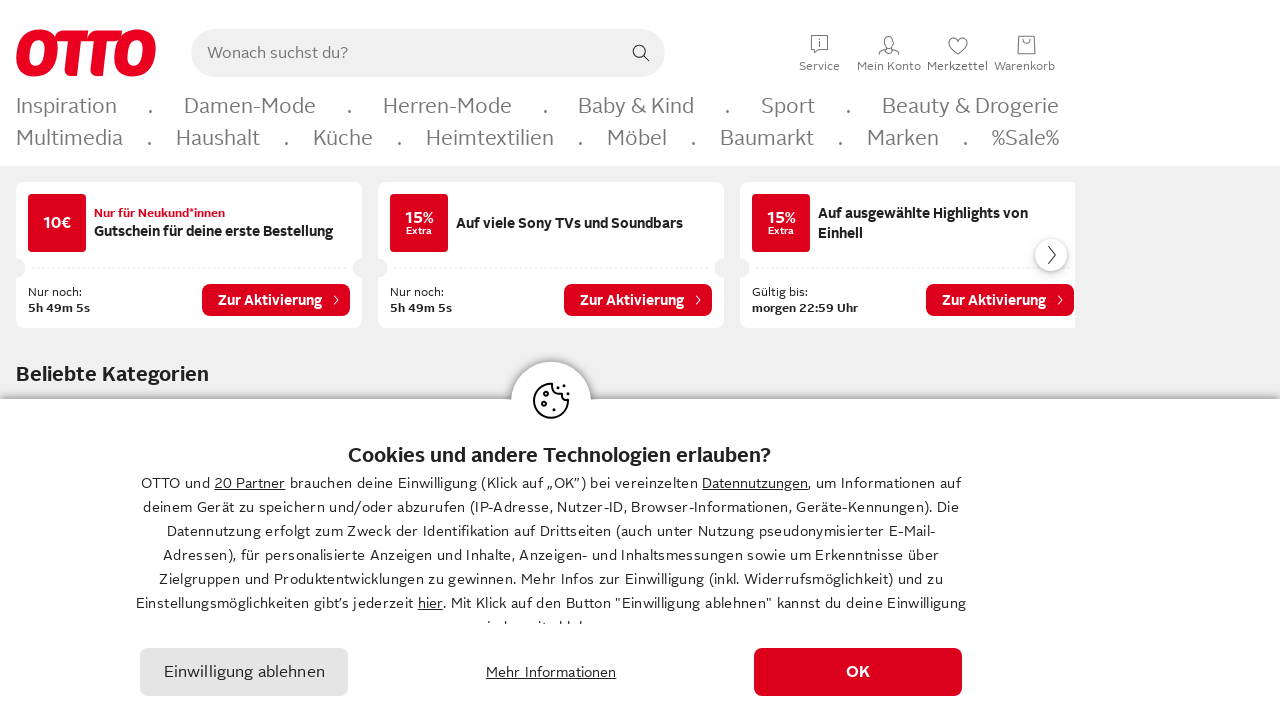

Retrieved page title from otto.de
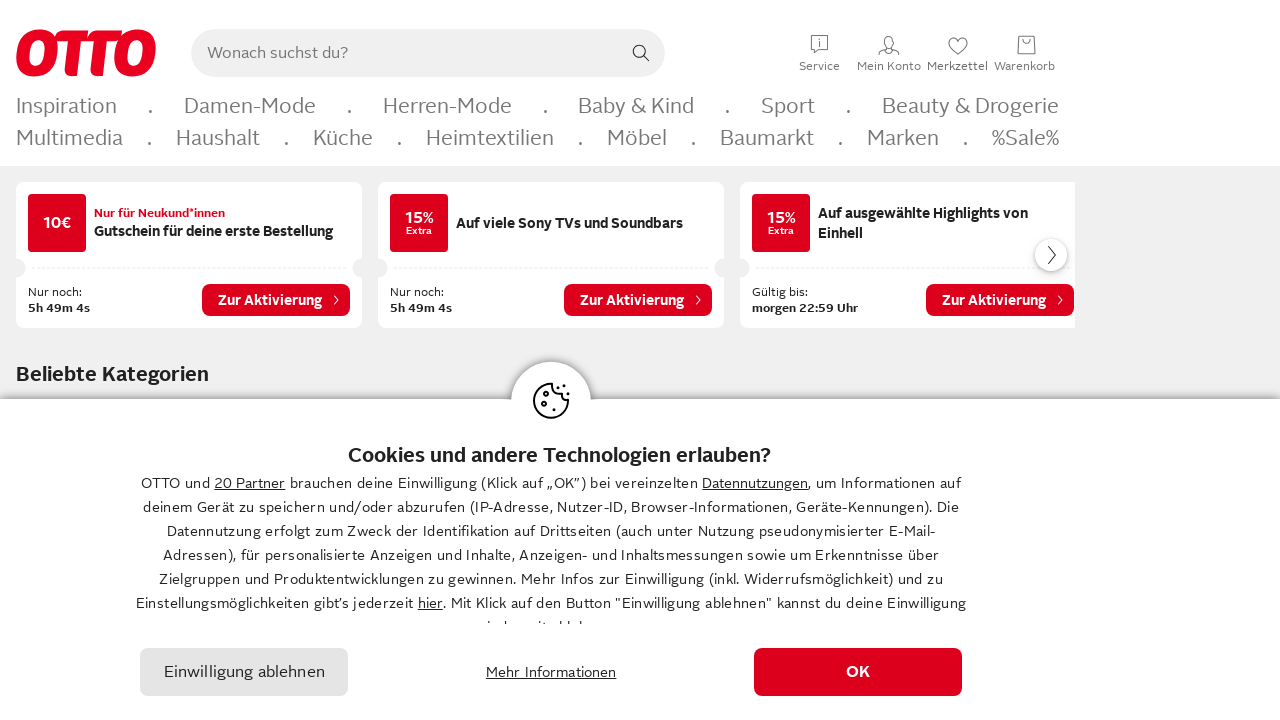

Retrieved page URL from otto.de
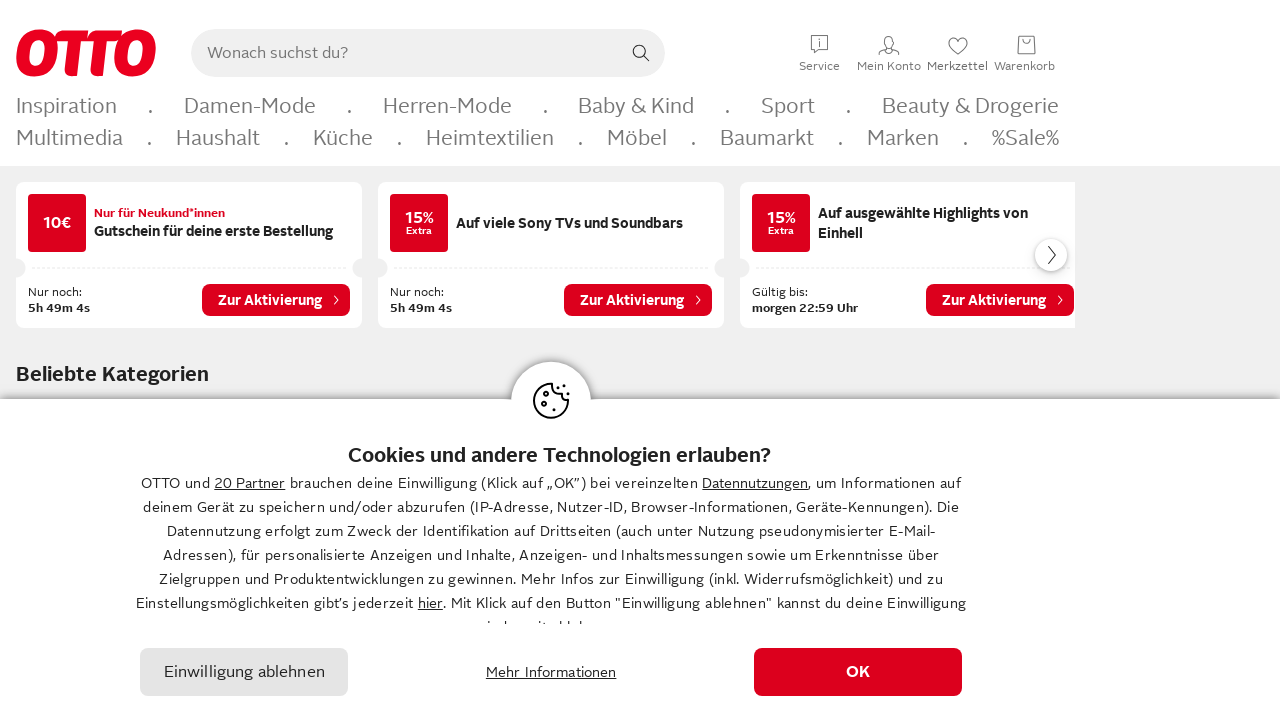

Verified otto.de page title contains 'OTTO'
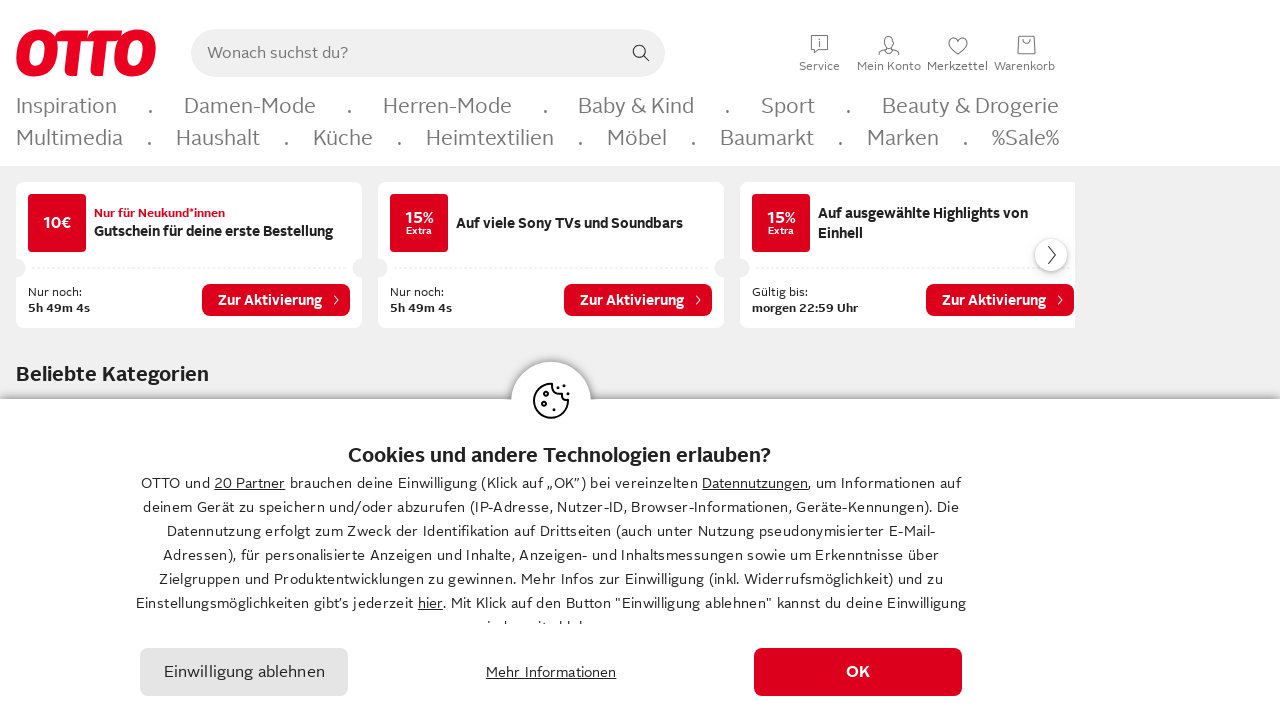

Verified otto.de page URL contains 'otto'
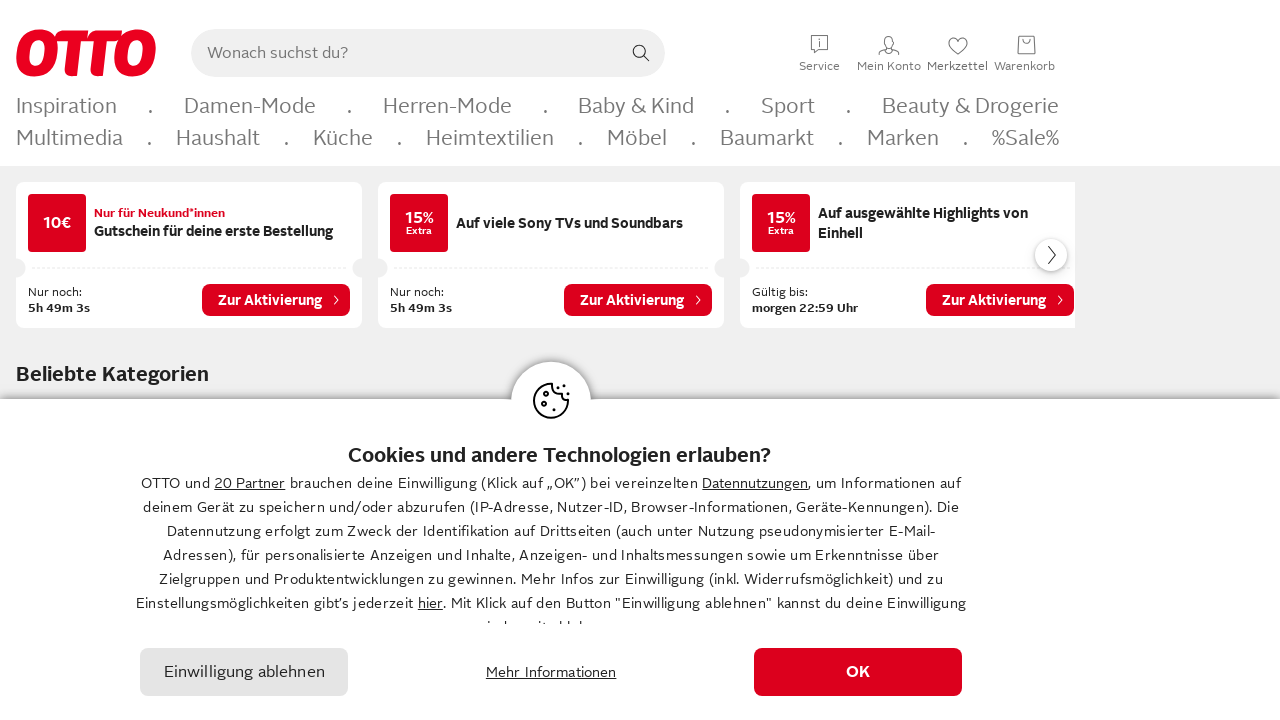

Navigated to wisequarter.com
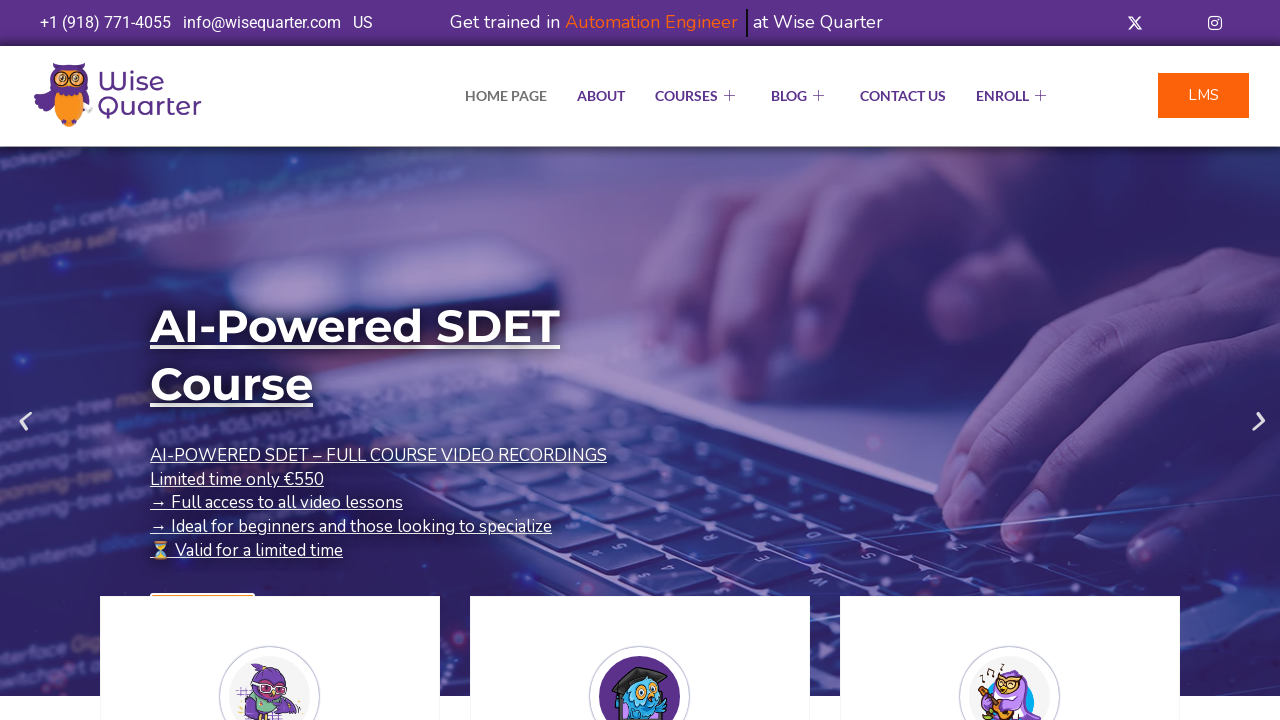

Retrieved page title from wisequarter.com
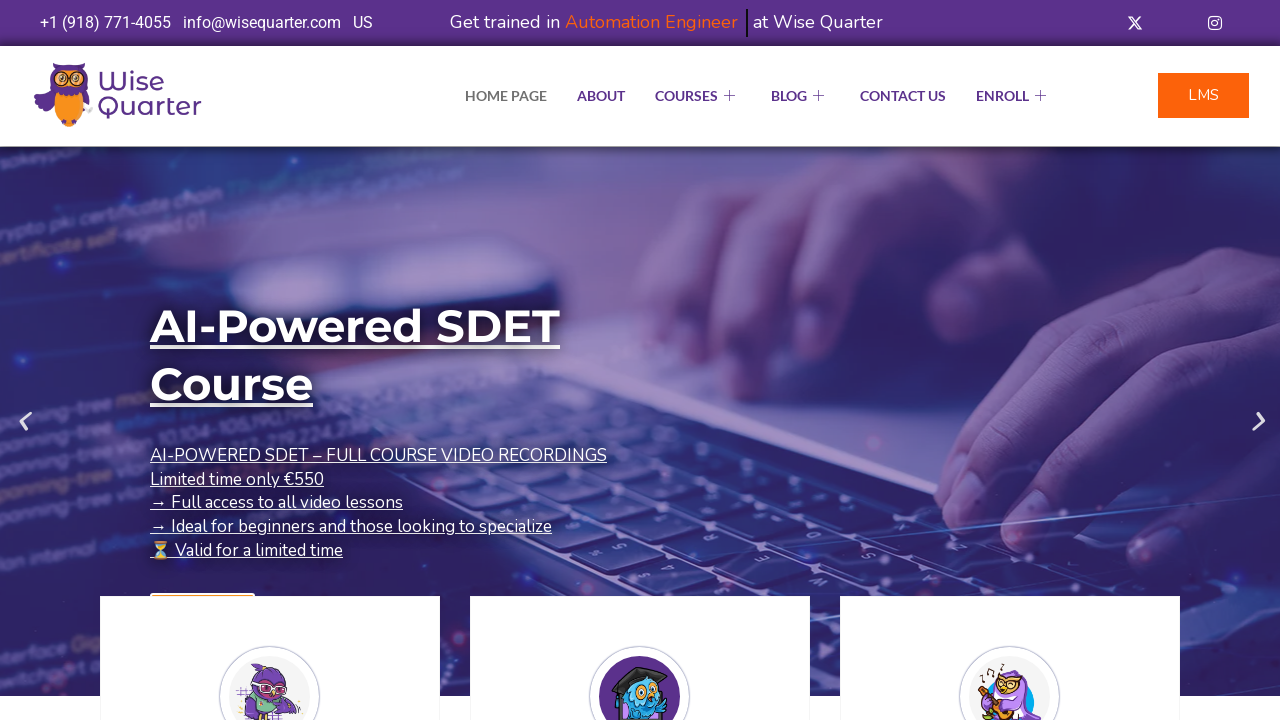

Retrieved page URL from wisequarter.com
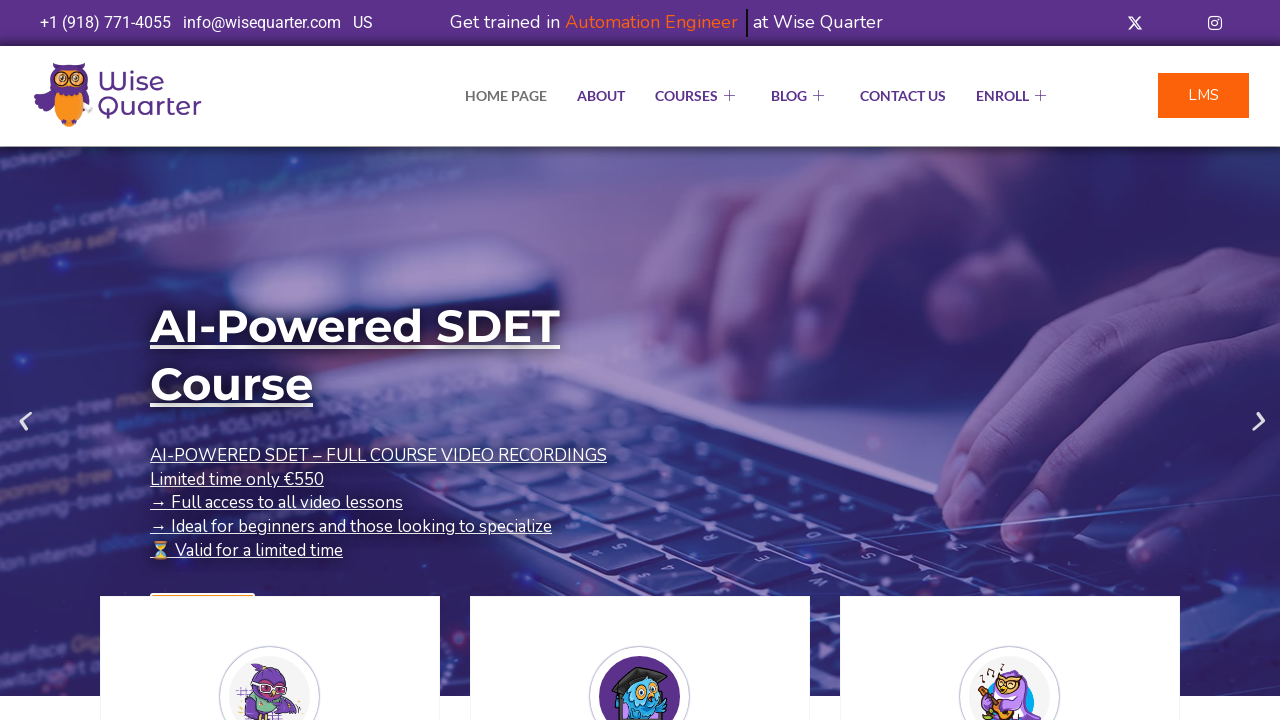

Verified wisequarter.com page title contains 'Quarter'
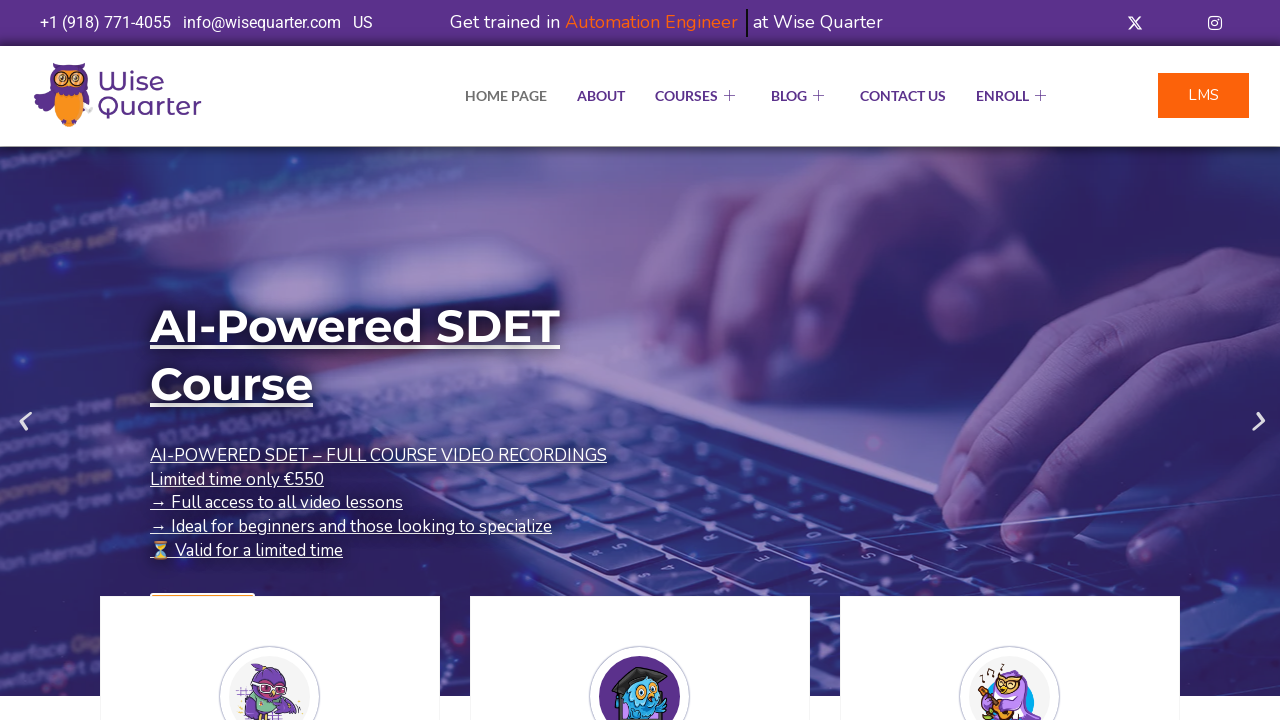

Verified wisequarter.com page URL contains 'quarter'
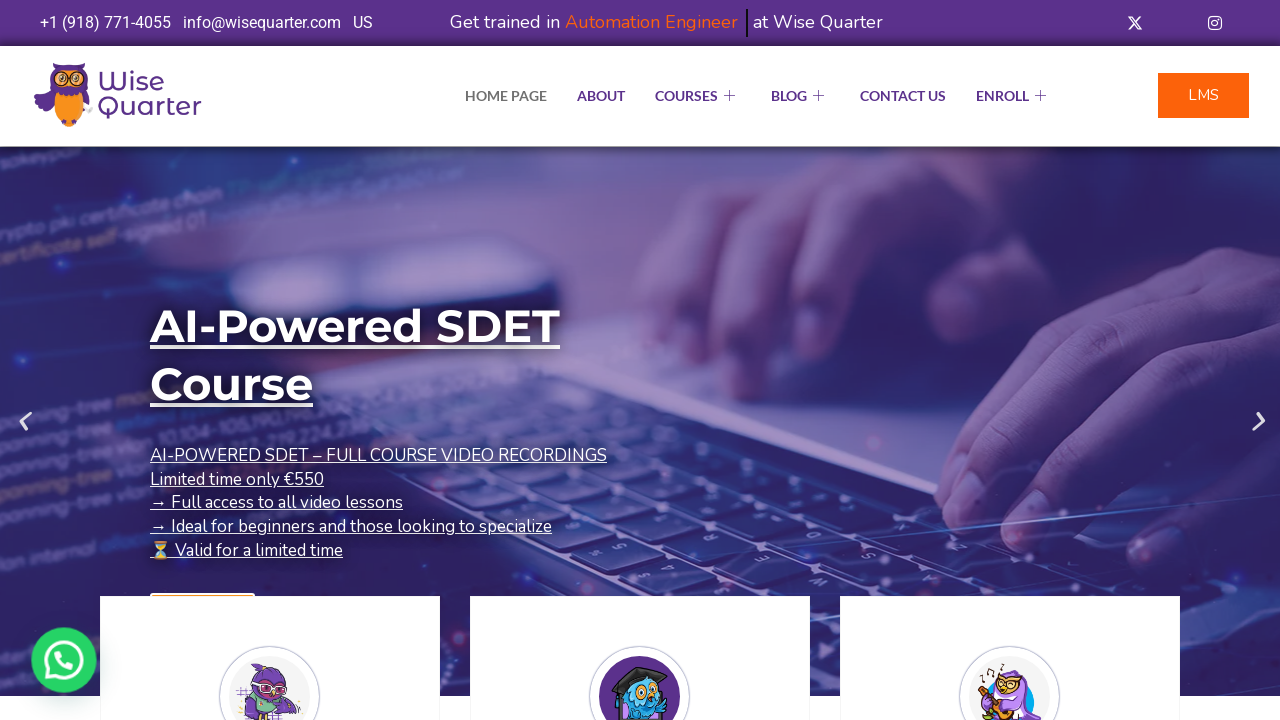

Navigated back to otto.de using browser back button
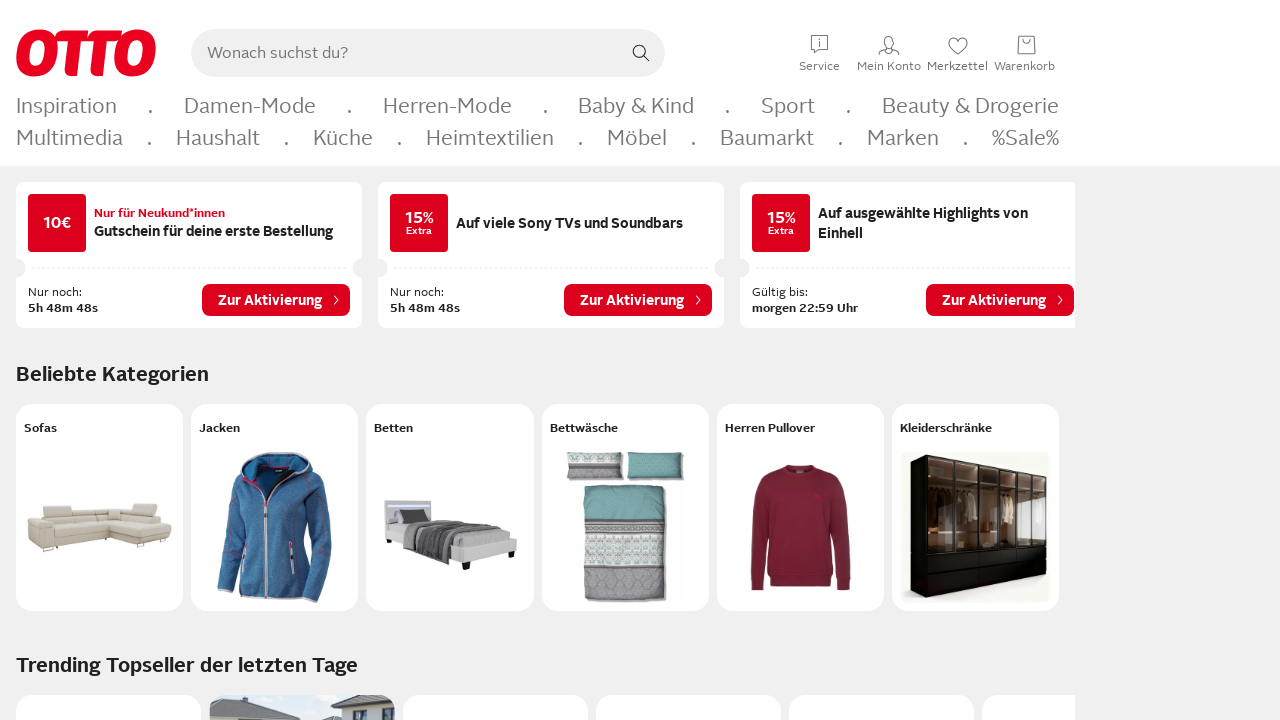

Refreshed the otto.de page
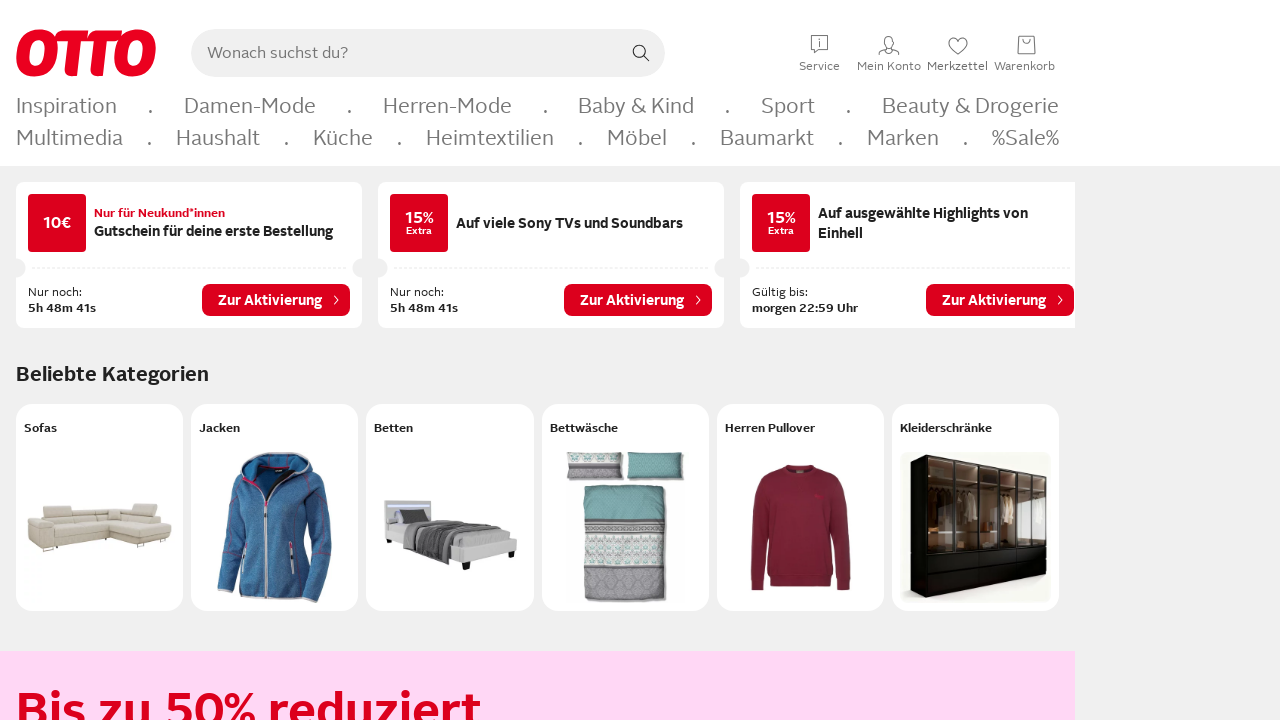

Navigated forward to wisequarter.com using browser forward button
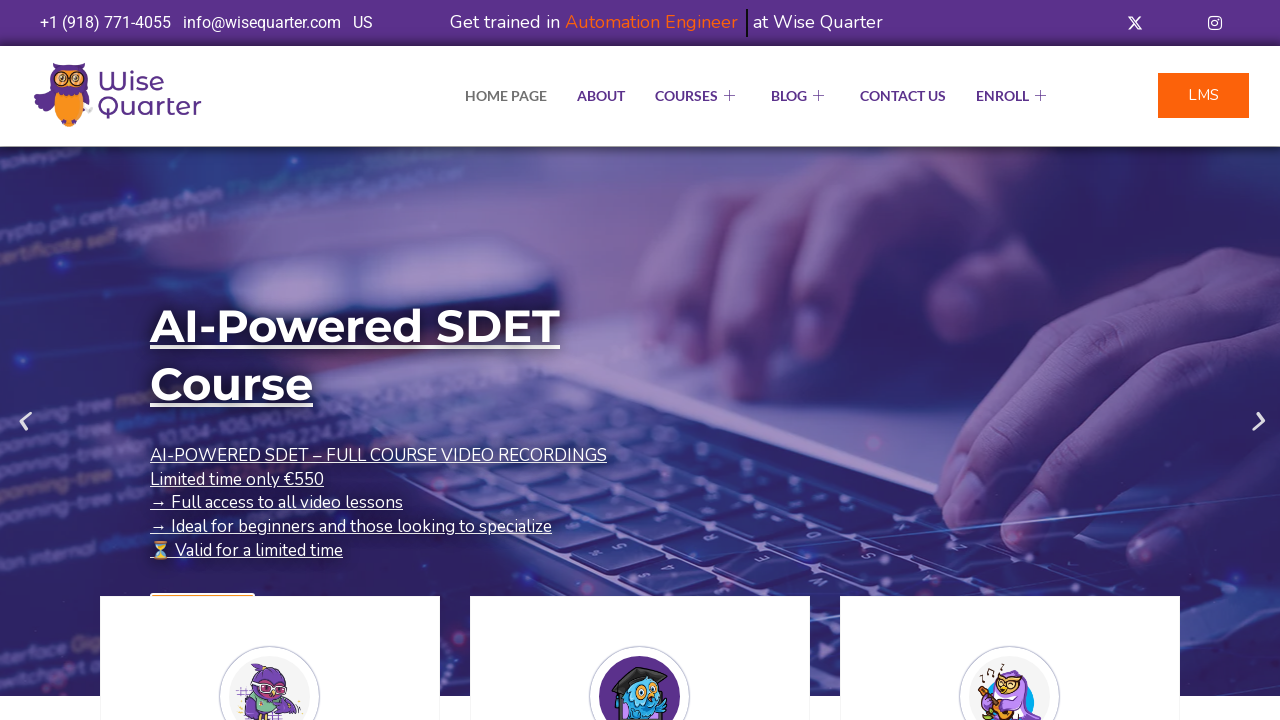

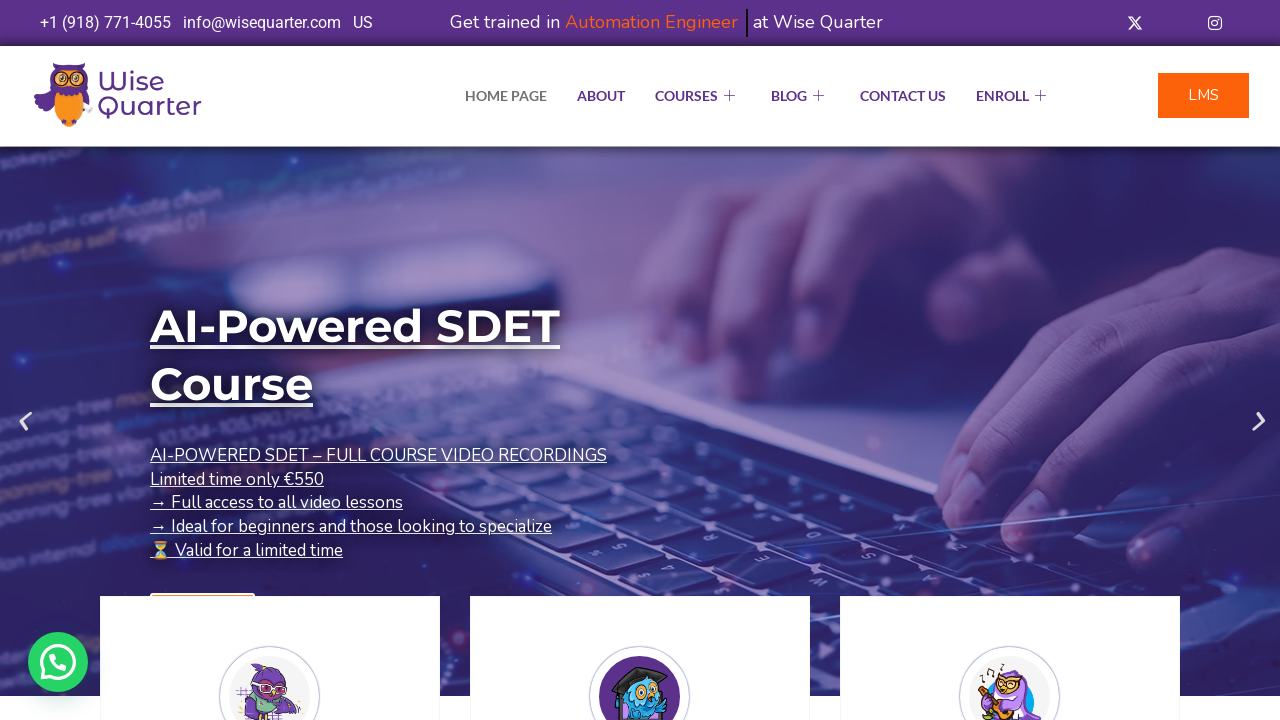